Tests marking all todo items as completed using the toggle all checkbox

Starting URL: https://demo.playwright.dev/todomvc

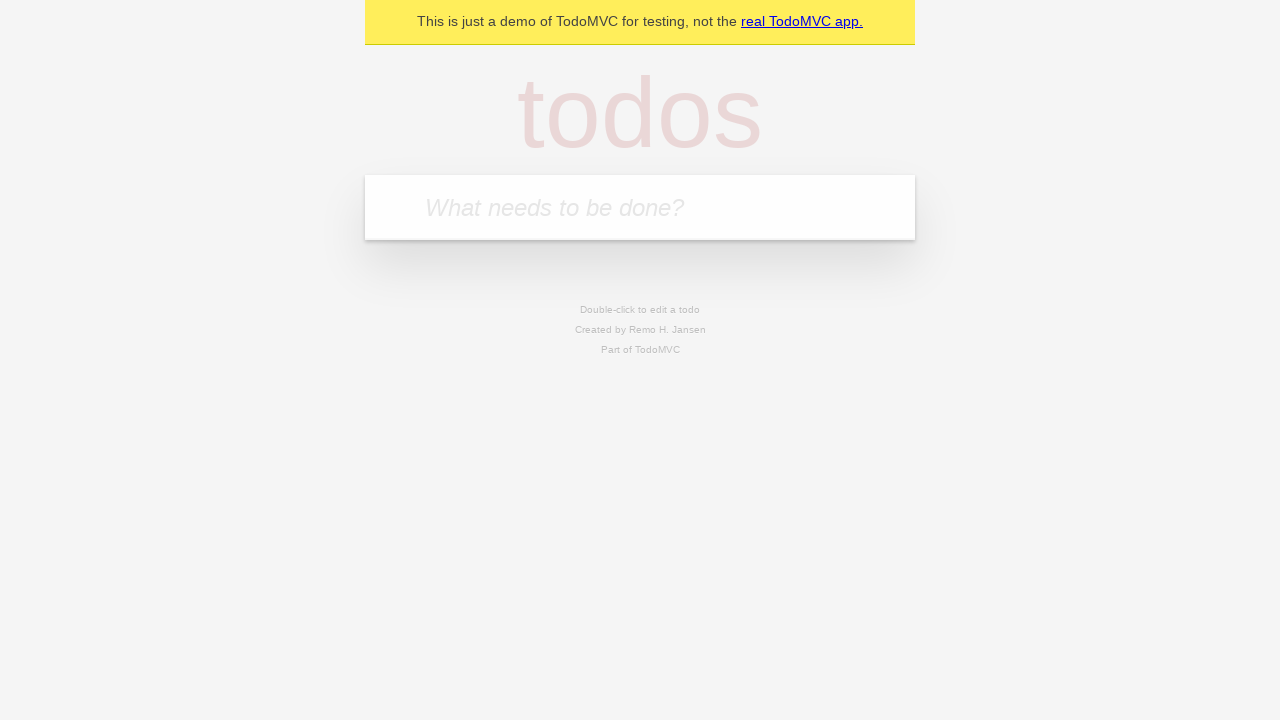

Filled new todo field with 'buy some cheese' on internal:attr=[placeholder="What needs to be done?"i]
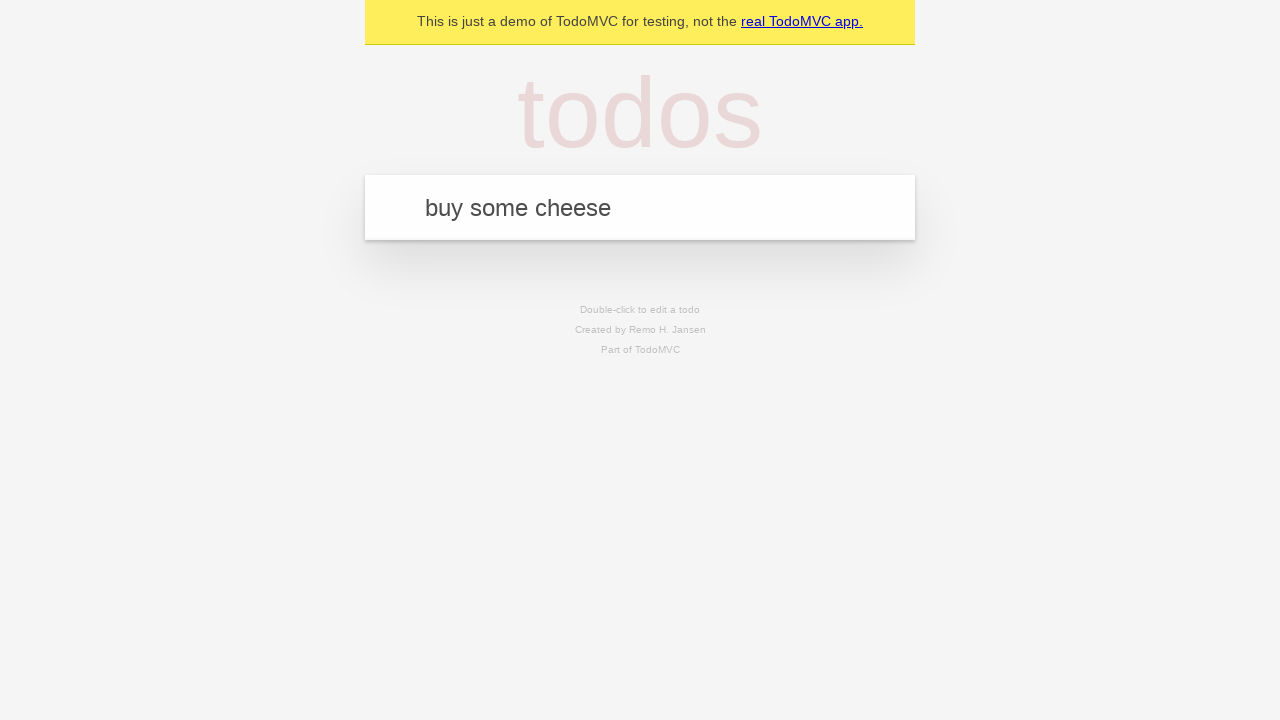

Pressed Enter to create todo 'buy some cheese' on internal:attr=[placeholder="What needs to be done?"i]
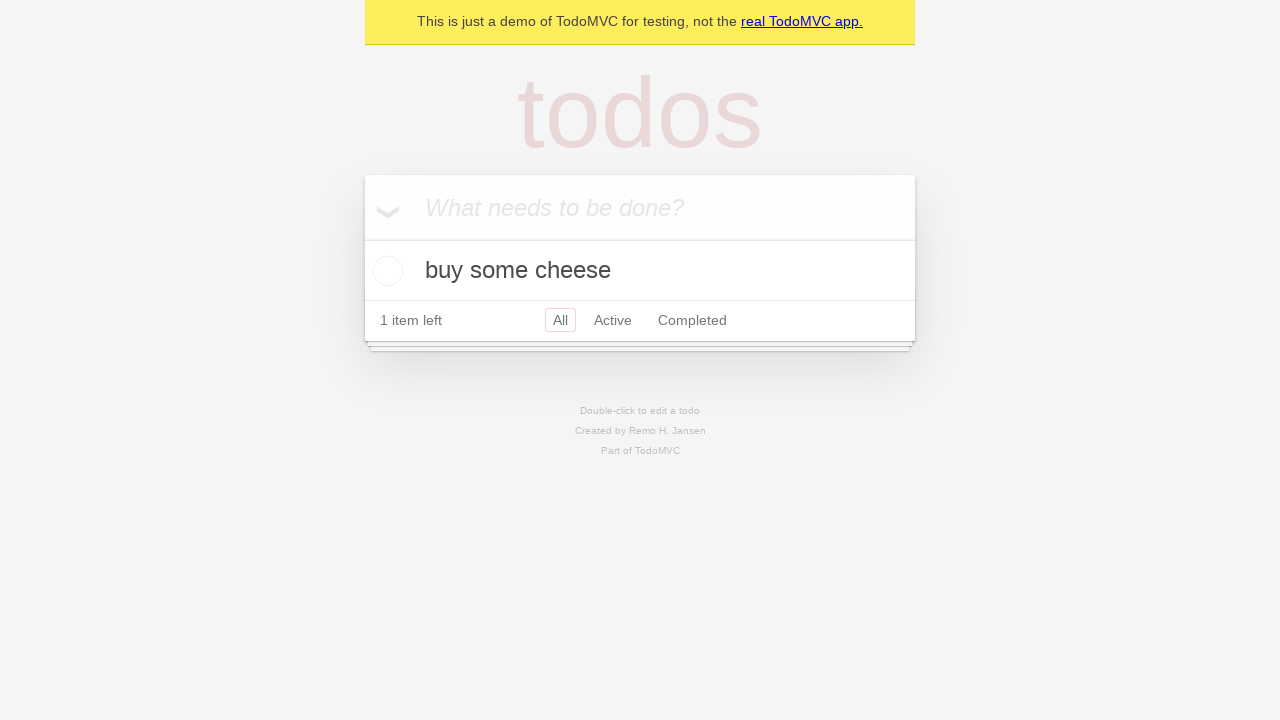

Filled new todo field with 'feed the cat' on internal:attr=[placeholder="What needs to be done?"i]
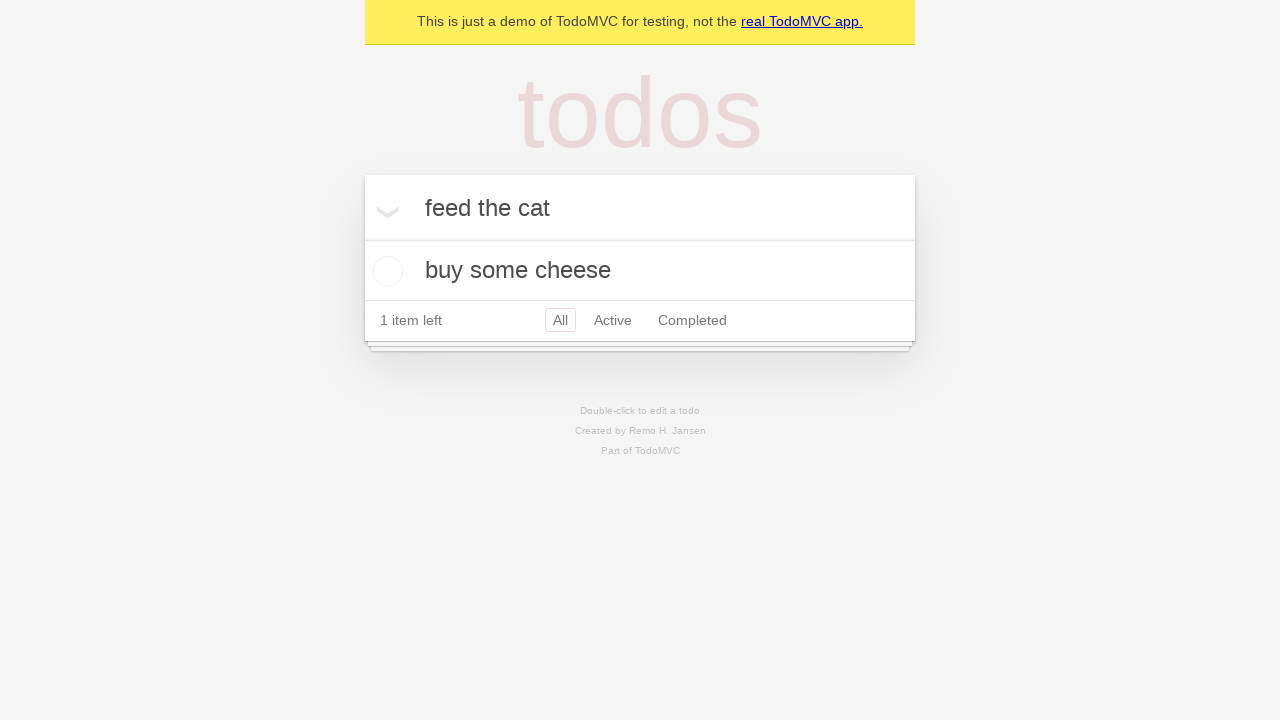

Pressed Enter to create todo 'feed the cat' on internal:attr=[placeholder="What needs to be done?"i]
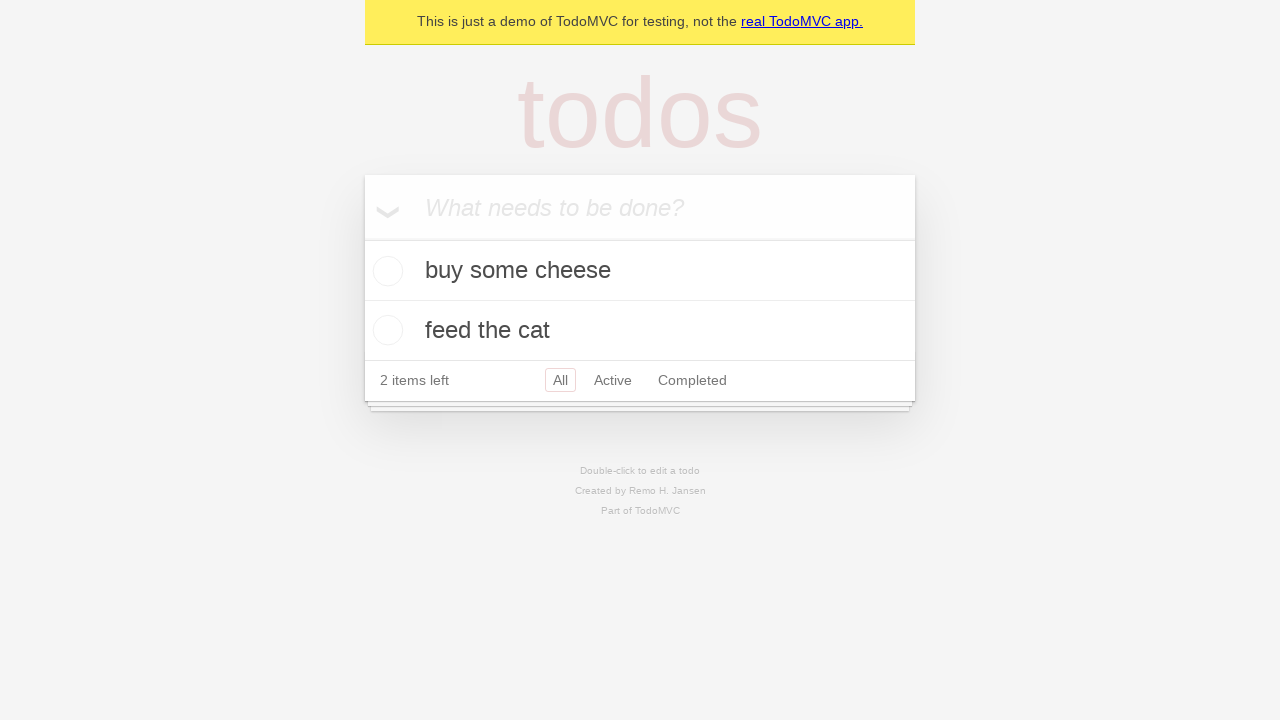

Filled new todo field with 'book a doctors appointment' on internal:attr=[placeholder="What needs to be done?"i]
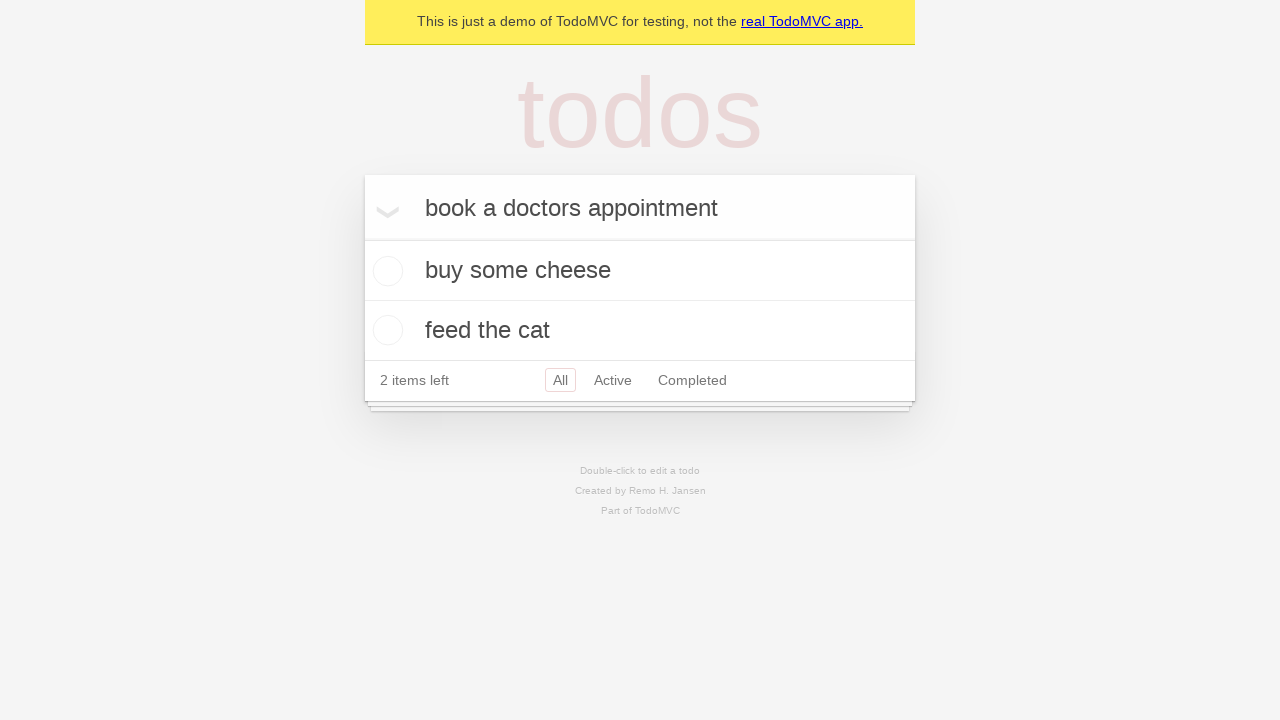

Pressed Enter to create todo 'book a doctors appointment' on internal:attr=[placeholder="What needs to be done?"i]
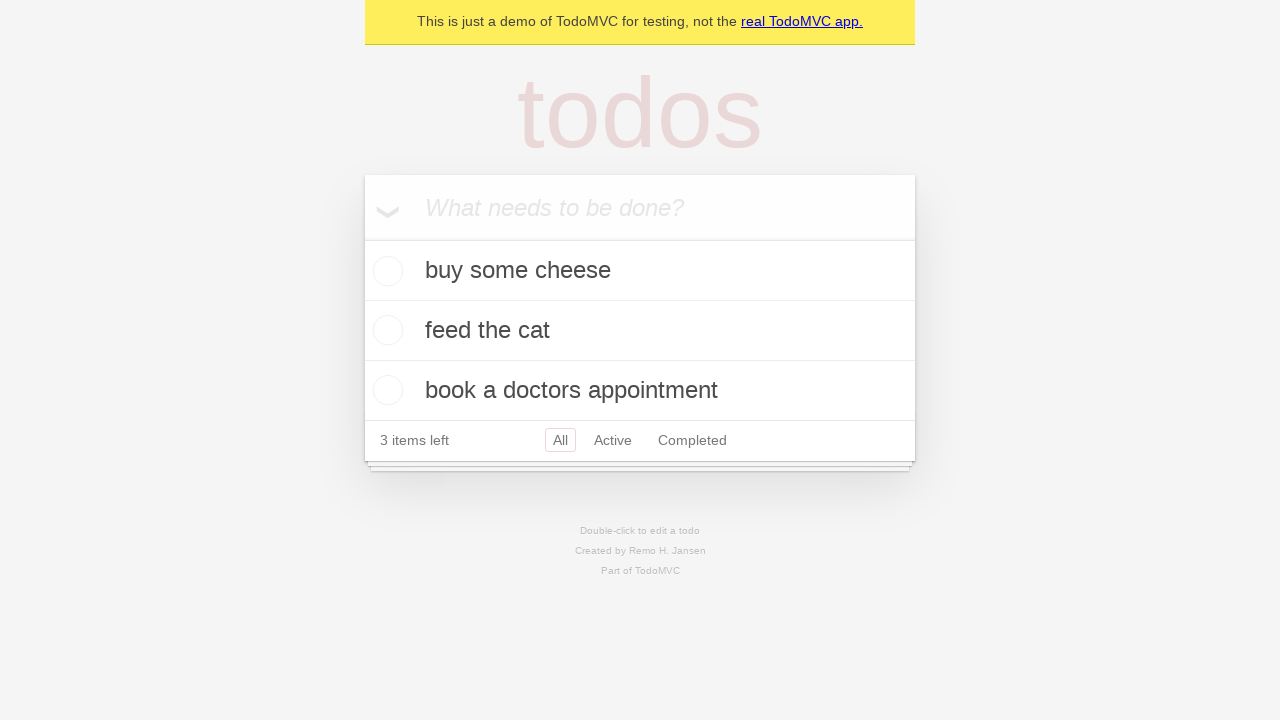

Waited for all todo items to be created
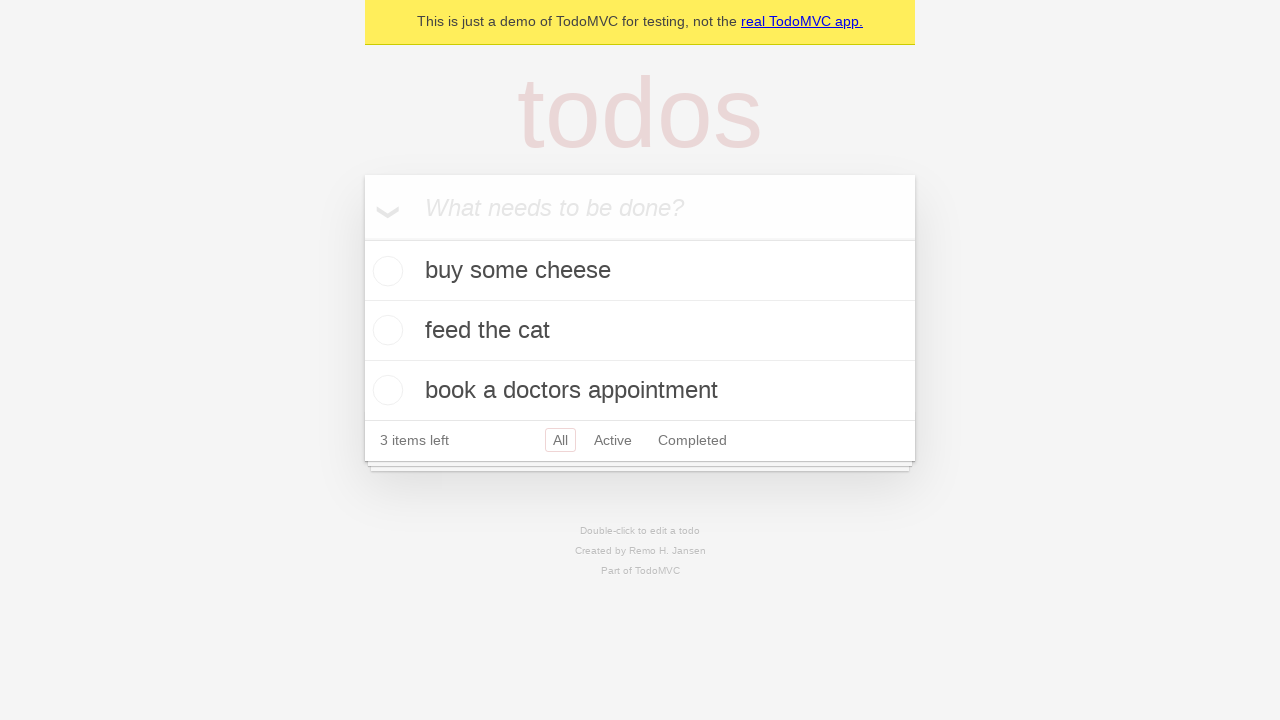

Clicked 'Mark all as complete' checkbox to complete all todos at (362, 238) on internal:label="Mark all as complete"i
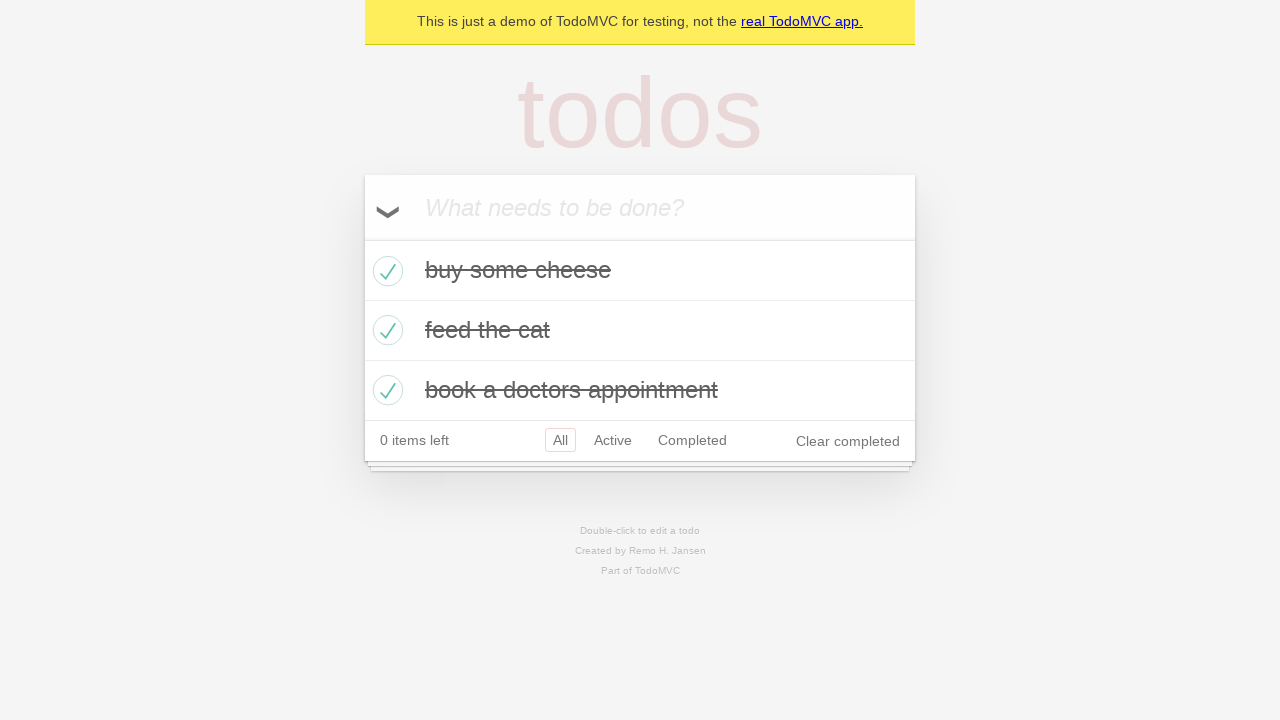

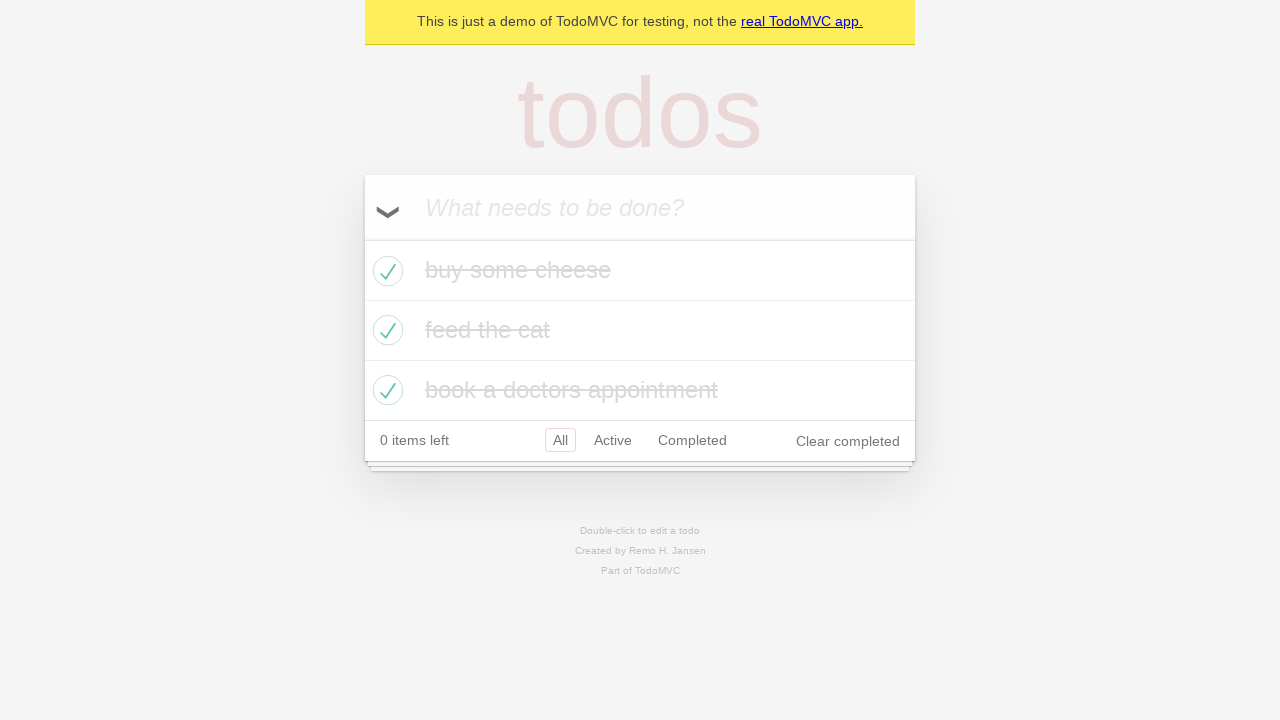